Navigates to the OrangeHRM login page and verifies the page loads by checking viewport dimensions. No actual login or form interaction is performed.

Starting URL: https://opensource-demo.orangehrmlive.com/web/index.php/auth/login

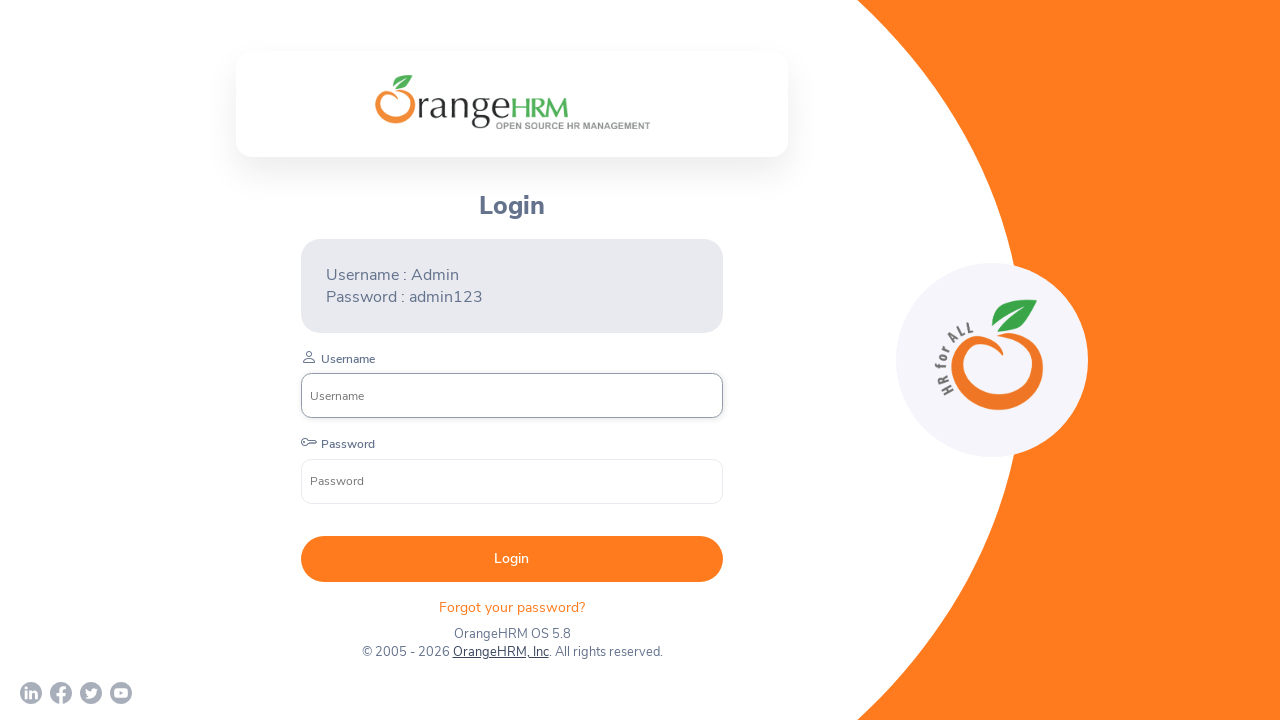

Navigated to OrangeHRM login page
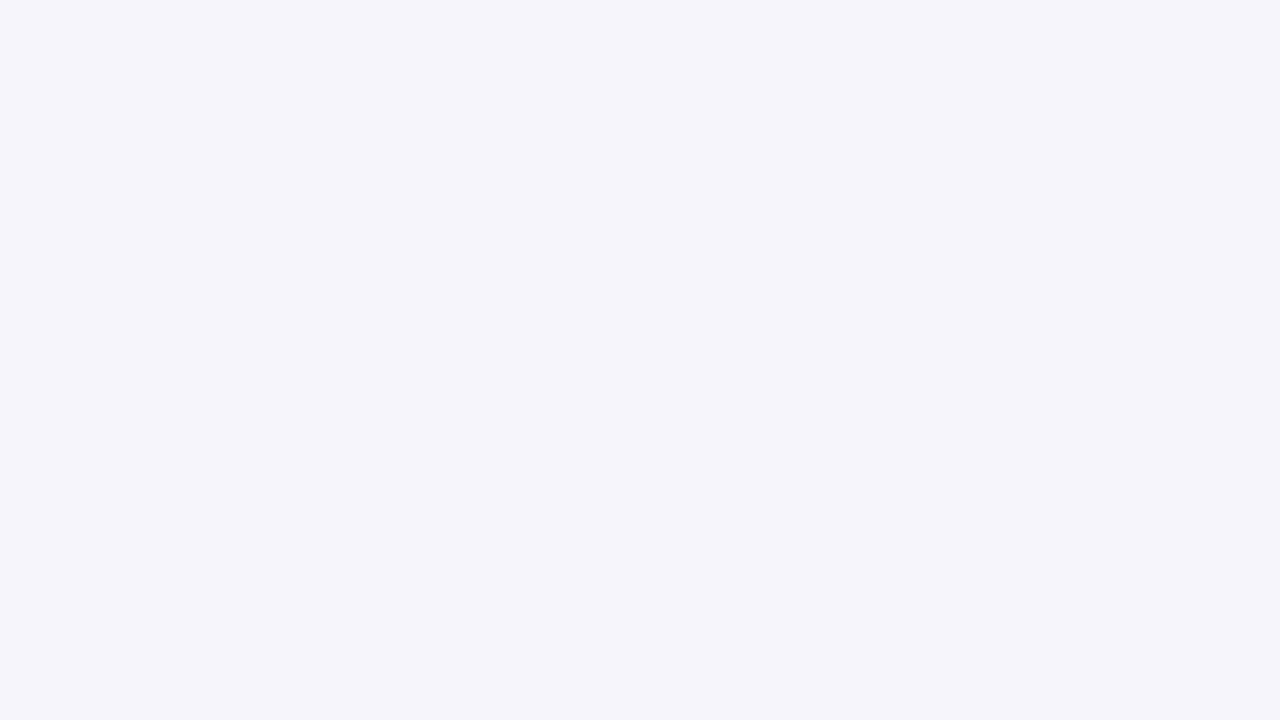

Retrieved viewport dimensions: 1280x720
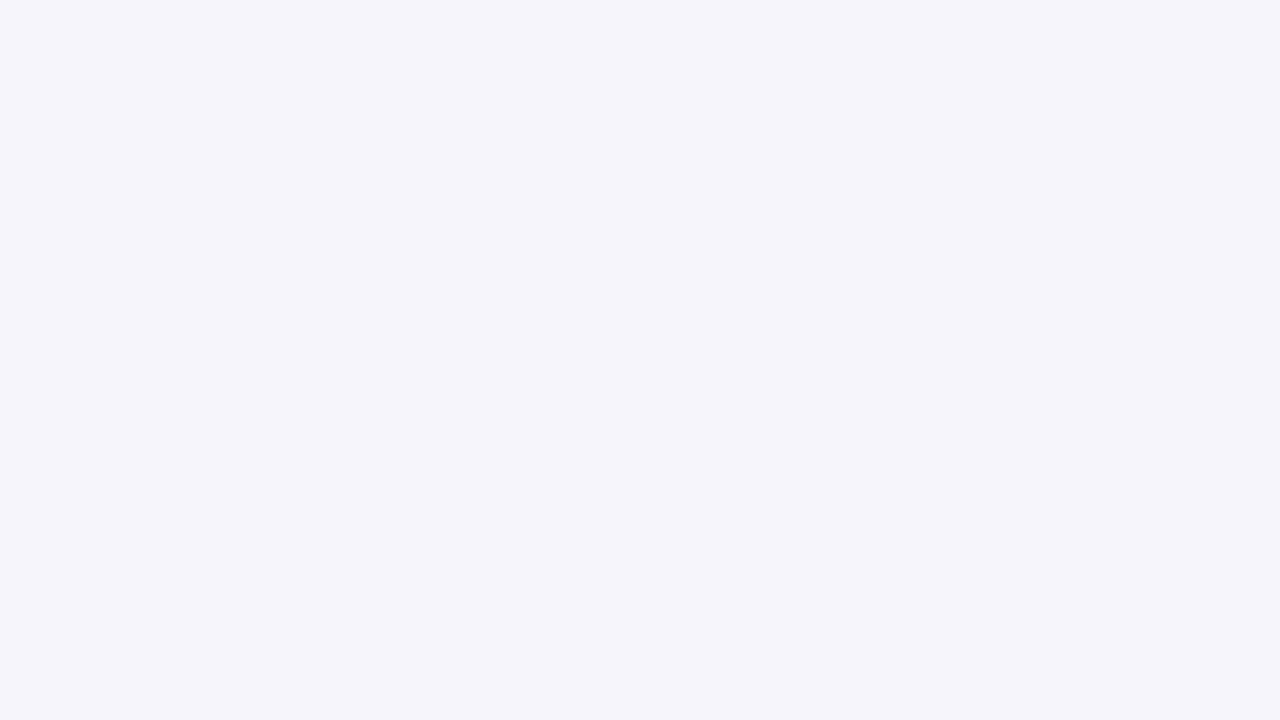

Waited 3 seconds for page to fully render
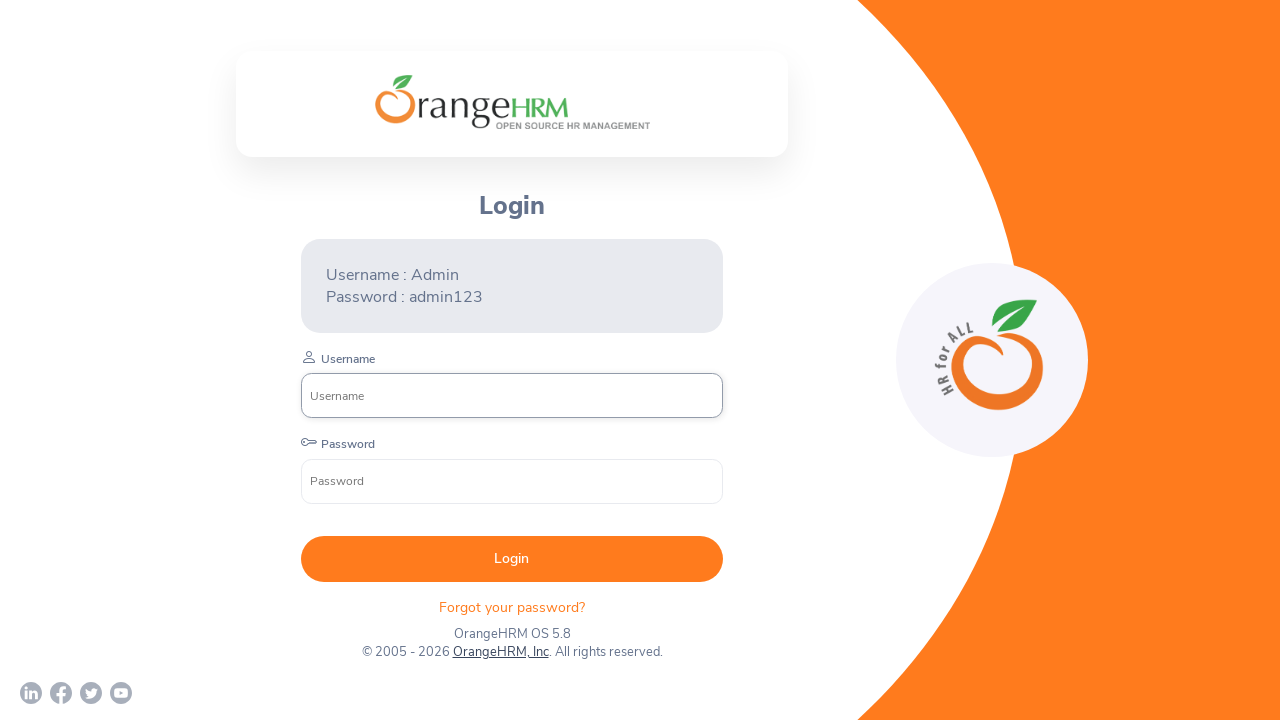

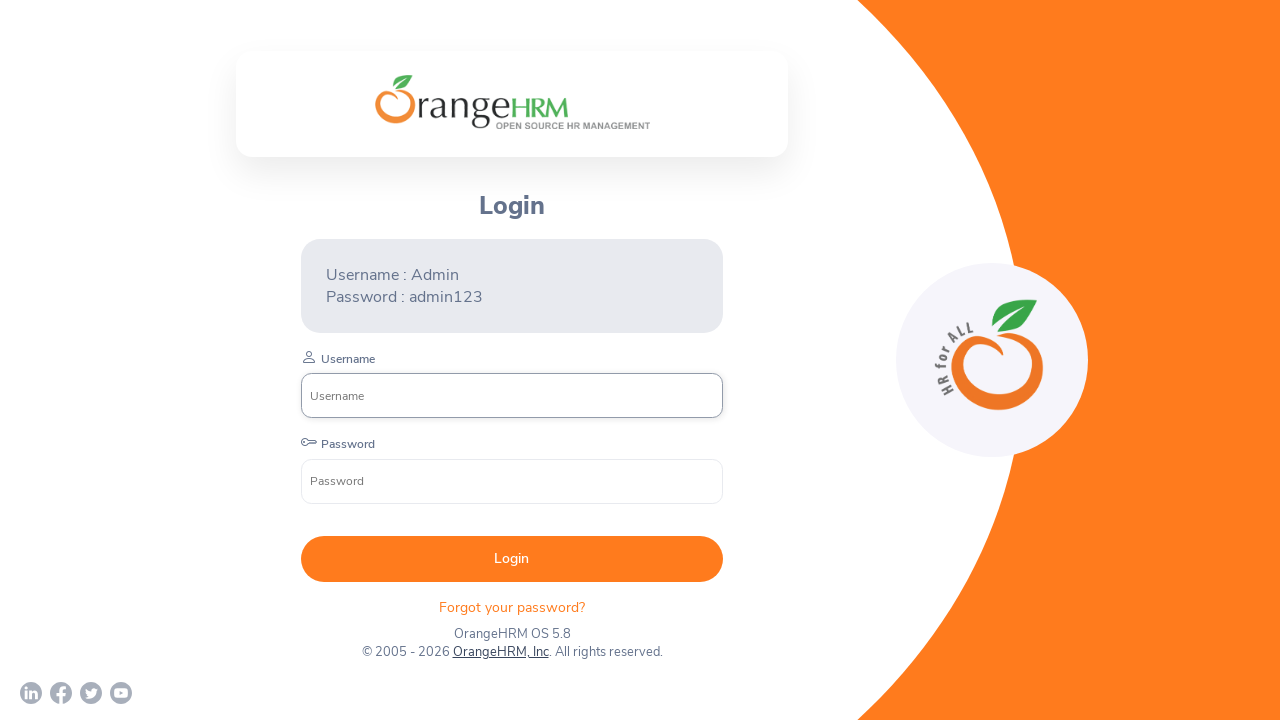